Finds and returns the index of a given column name in the table

Starting URL: http://automationbykrishna.com/#

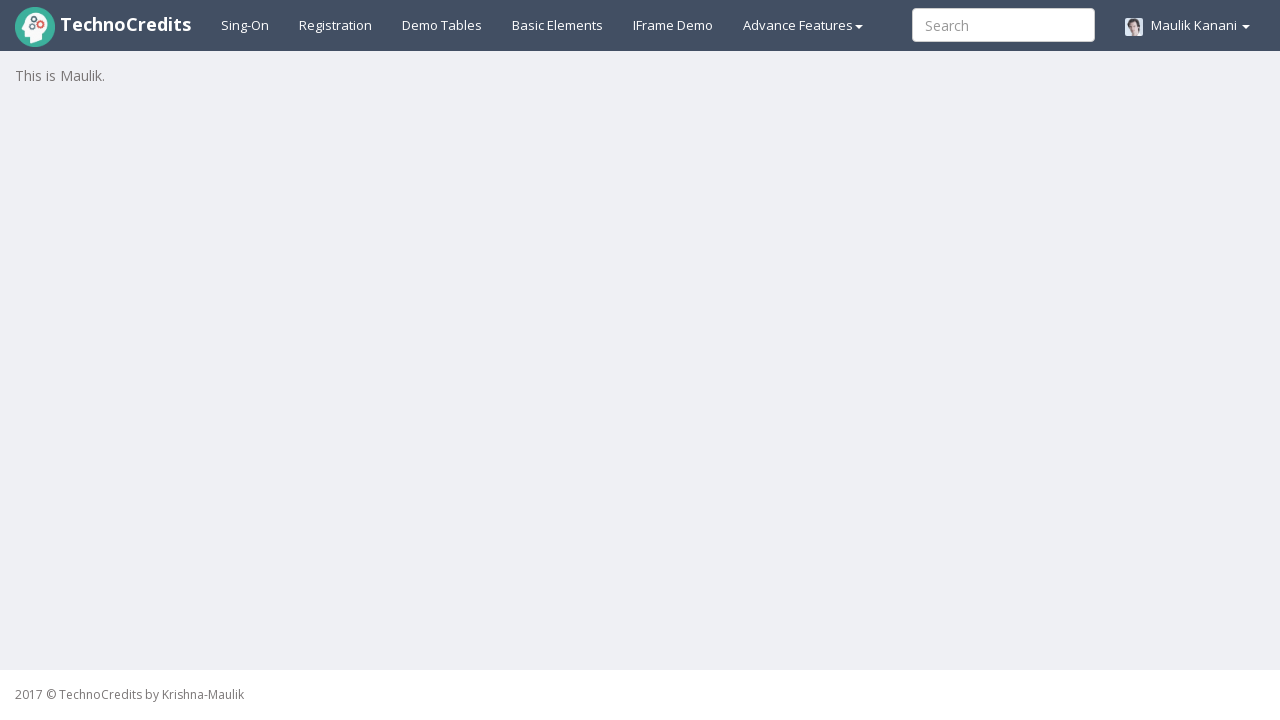

Clicked on Demo Tables link at (442, 25) on text=Demo Tables
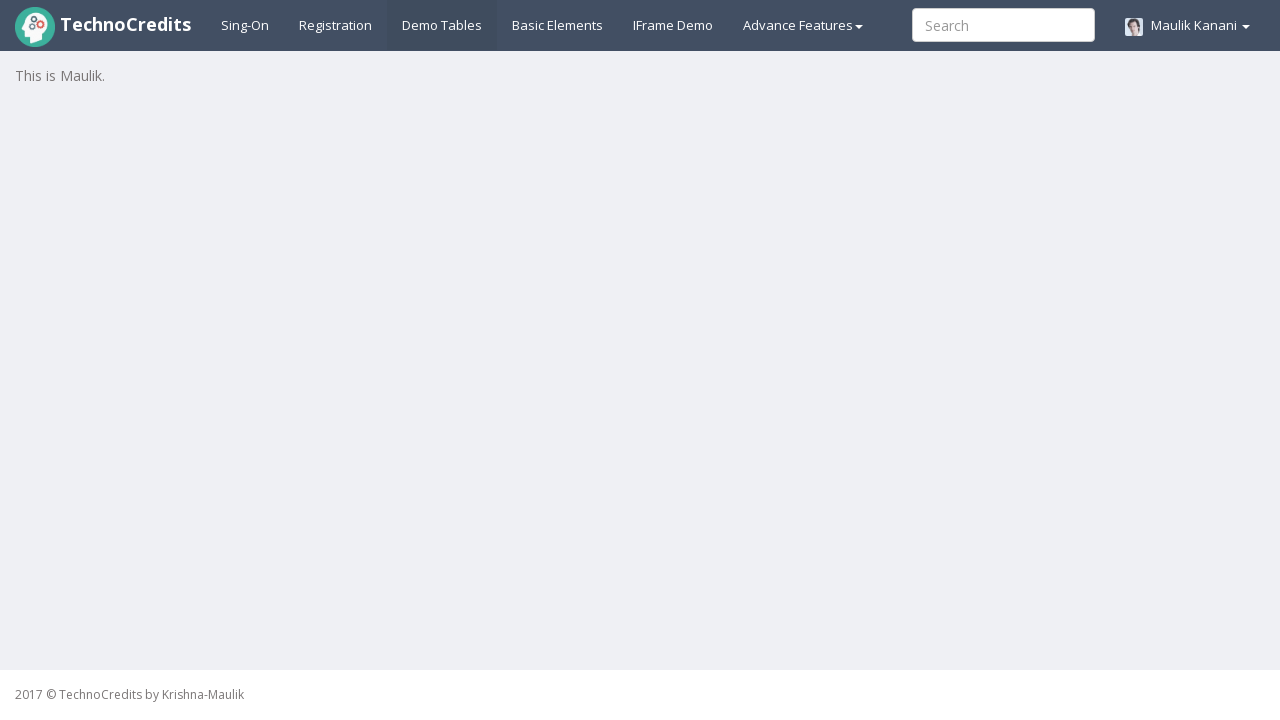

Table #table1 loaded
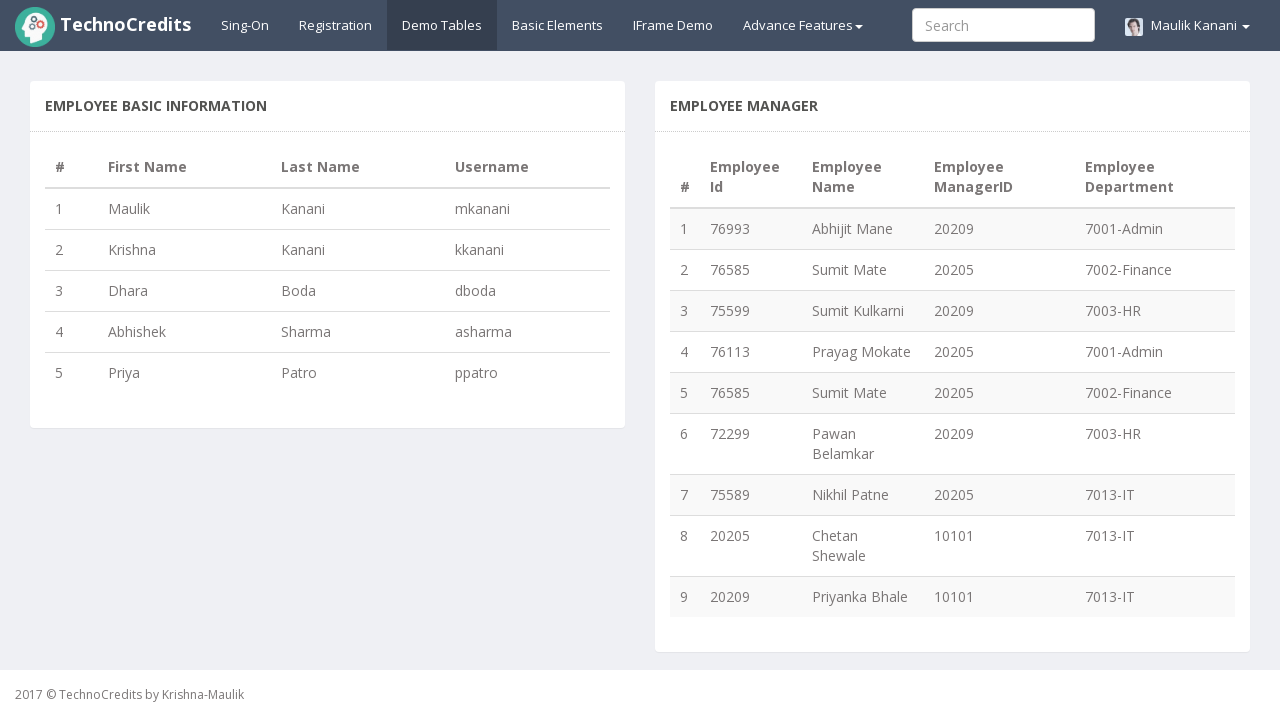

Found 4 columns in table header
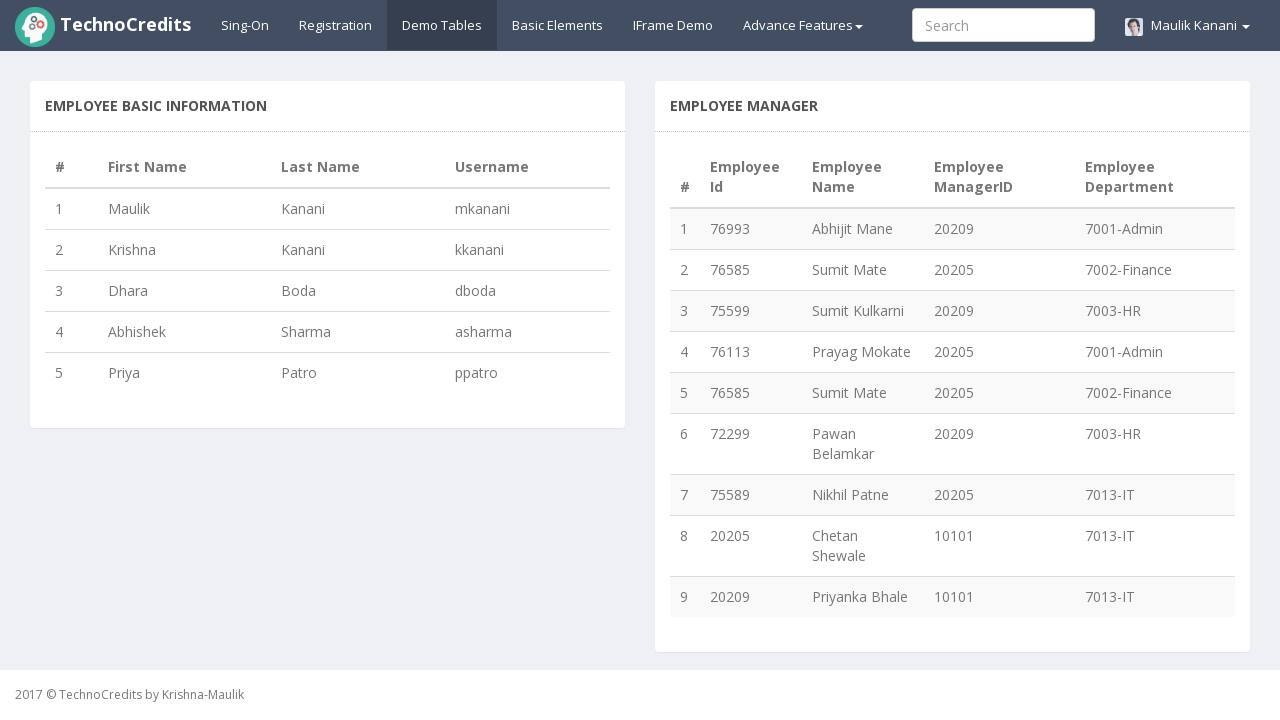

Checked column 1 header text: '#'
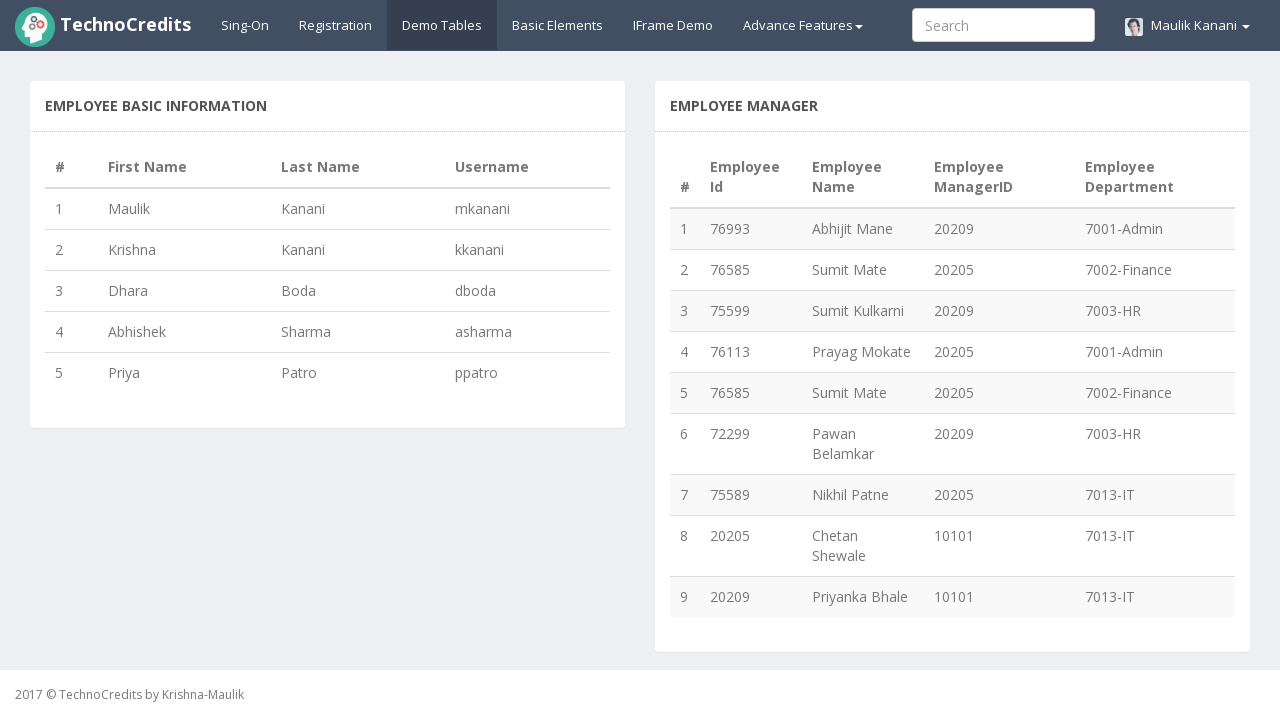

Checked column 2 header text: 'First Name'
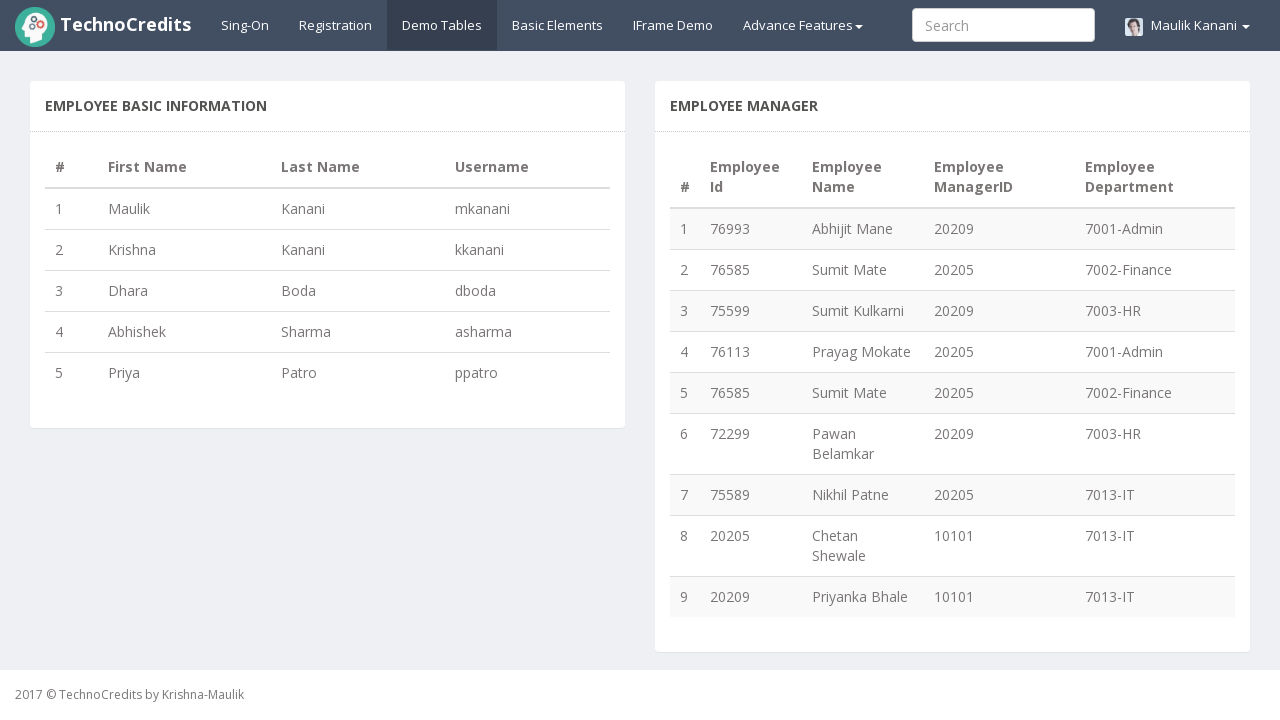

Checked column 3 header text: 'Last Name'
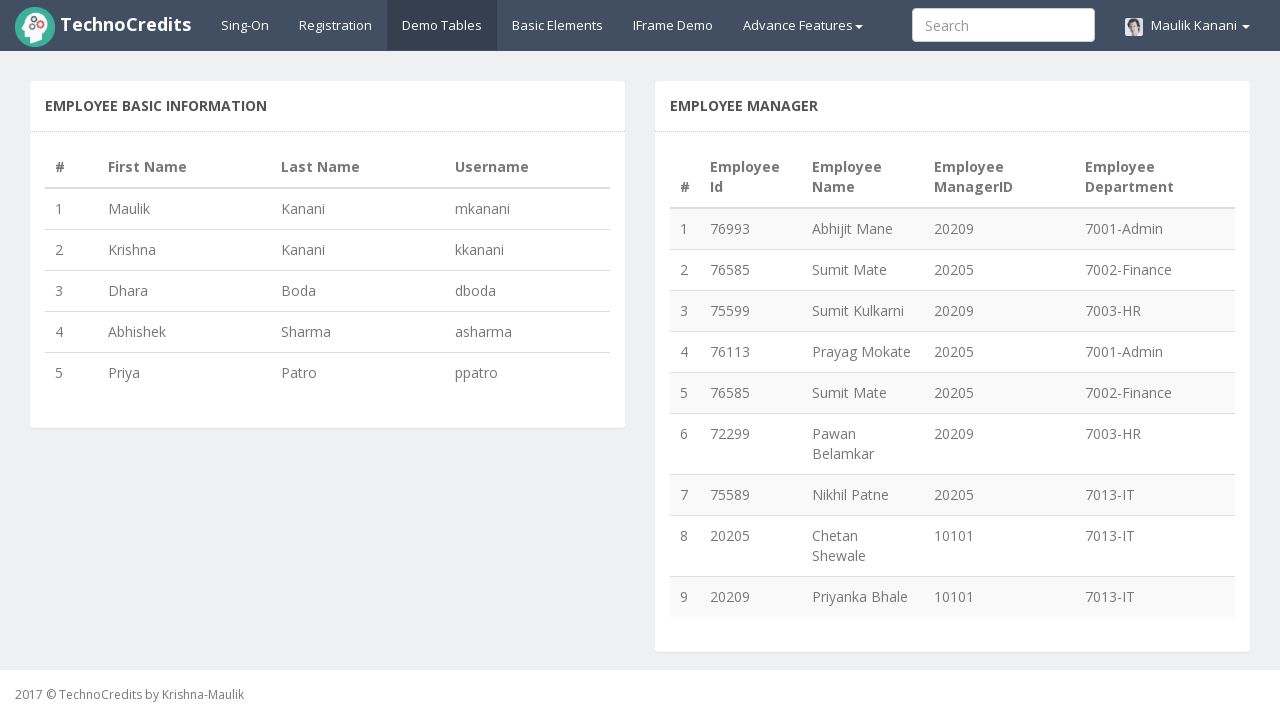

Found 'Last Name' at column index 3
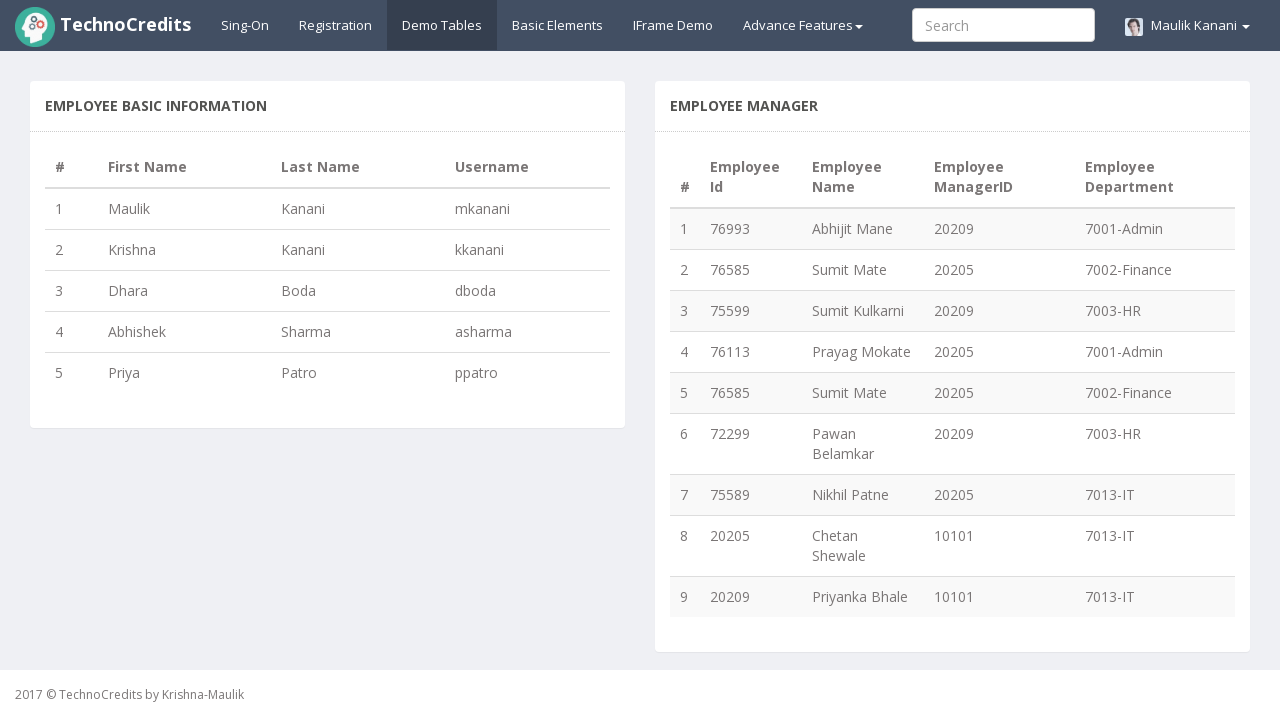

Assertion passed: 'Last Name' column index is 3
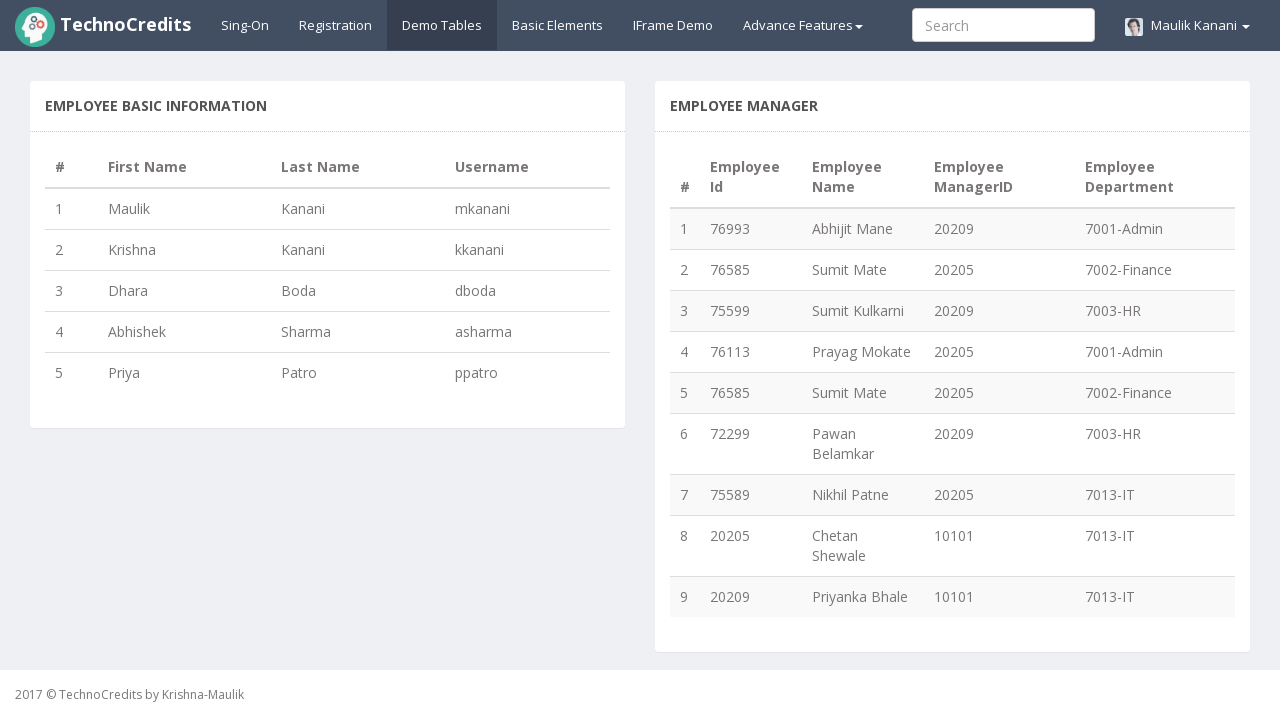

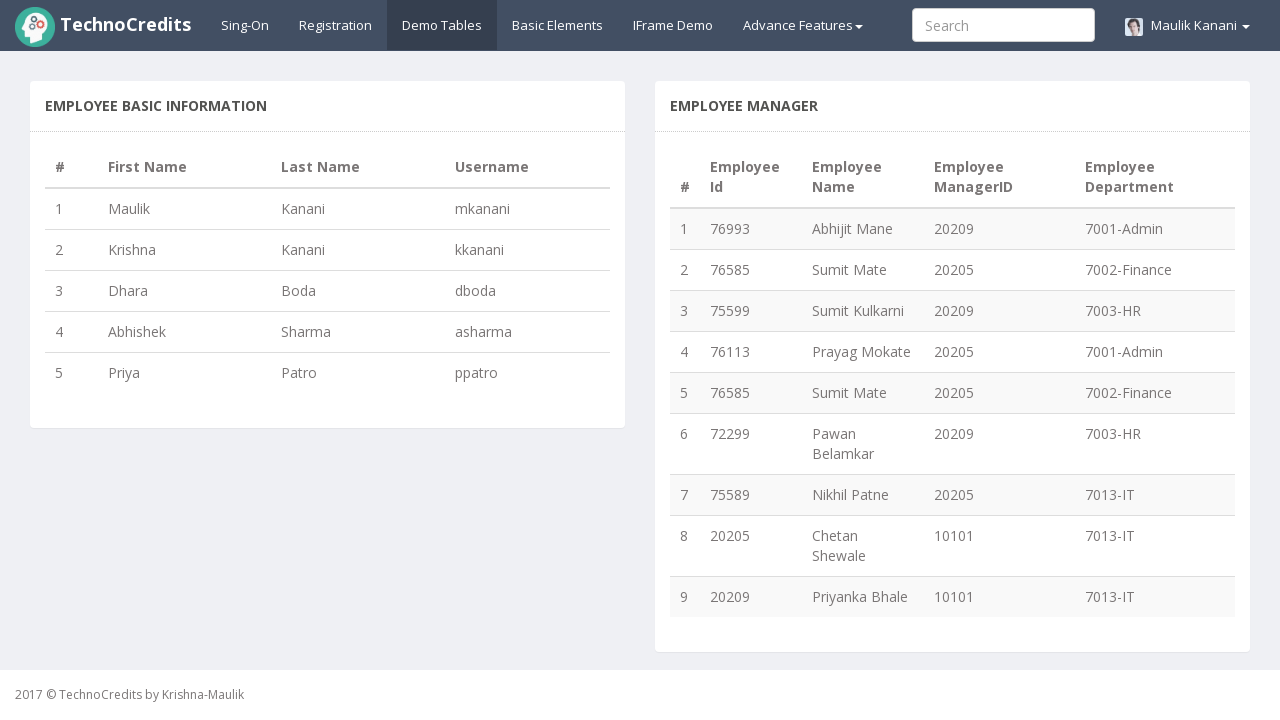